Tests the Python.org search functionality by entering "pycon" as a search query and submitting the form

Starting URL: https://www.python.org

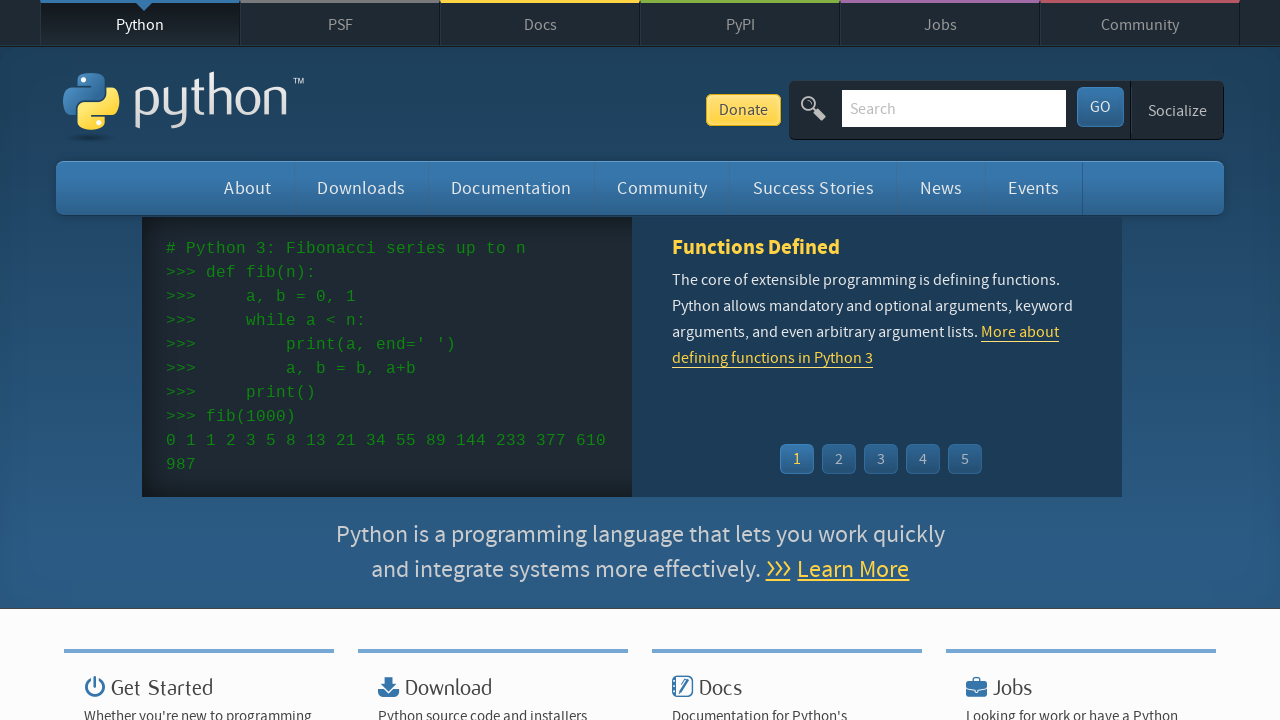

Verified page title contains 'Python'
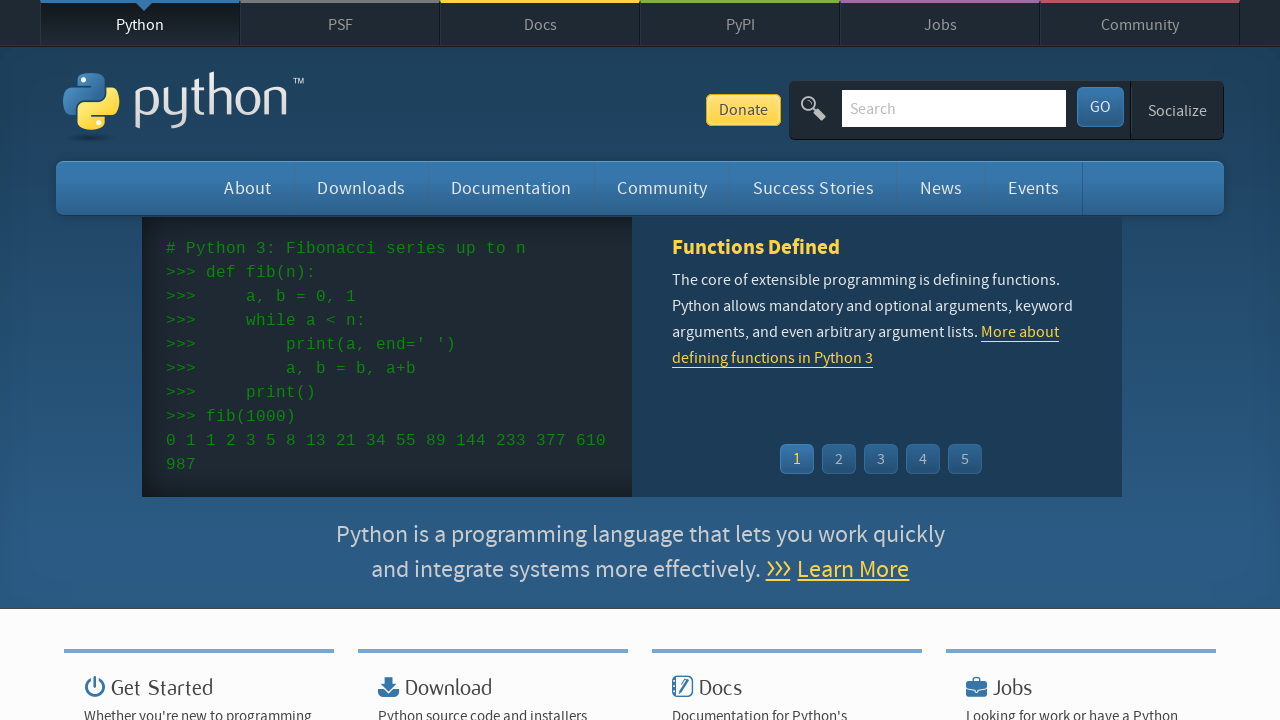

Filled search box with 'pycon' on input[name='q']
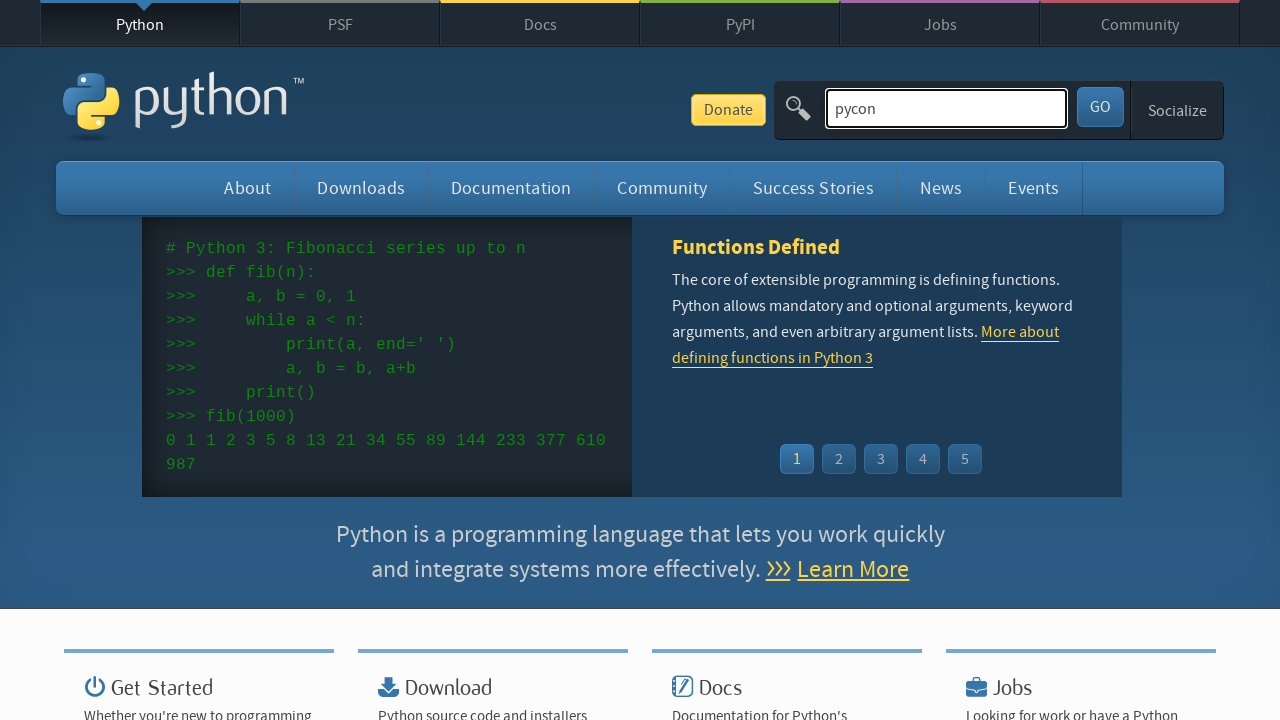

Pressed Enter to submit search form on input[name='q']
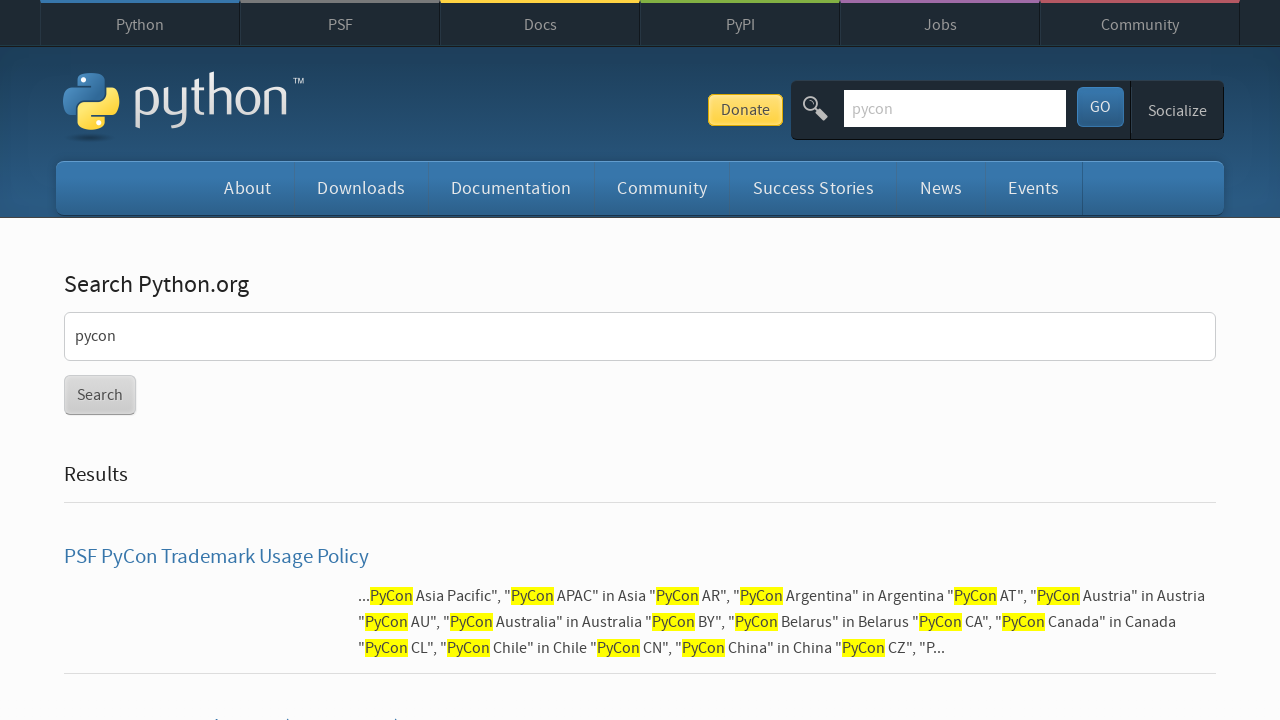

Waited for network idle after search submission
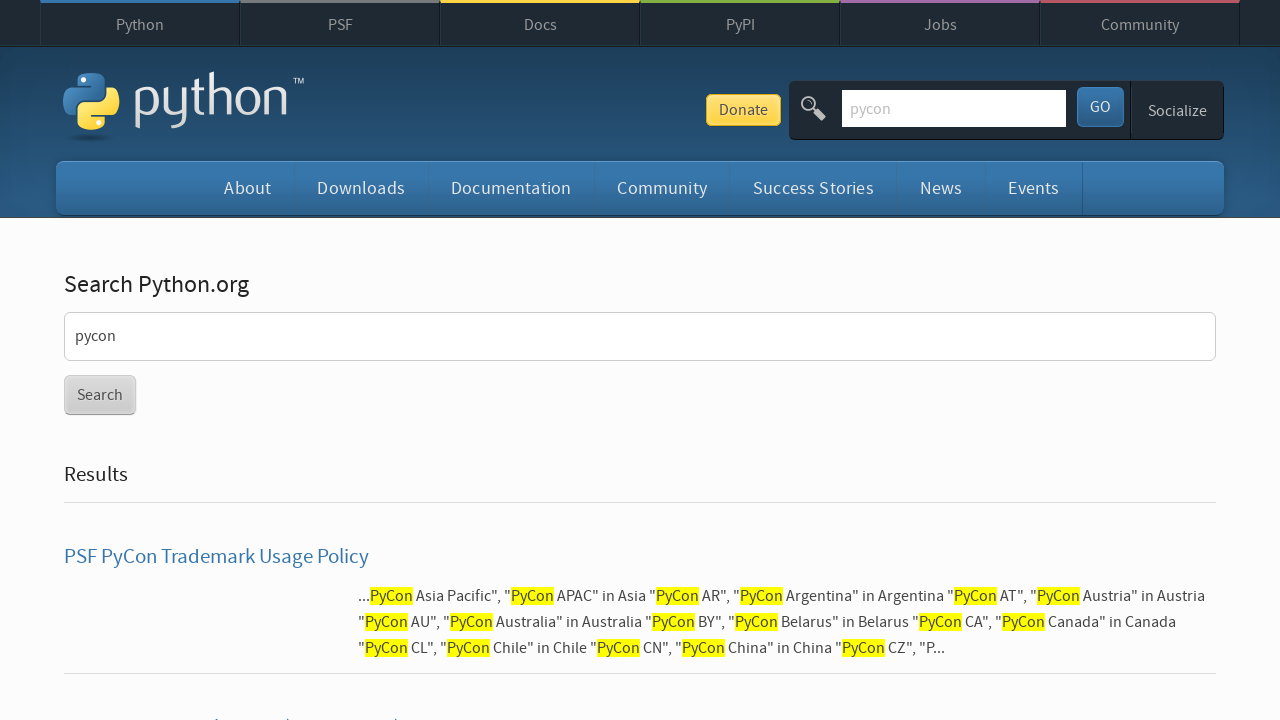

Verified search results were found (no 'No results found' message)
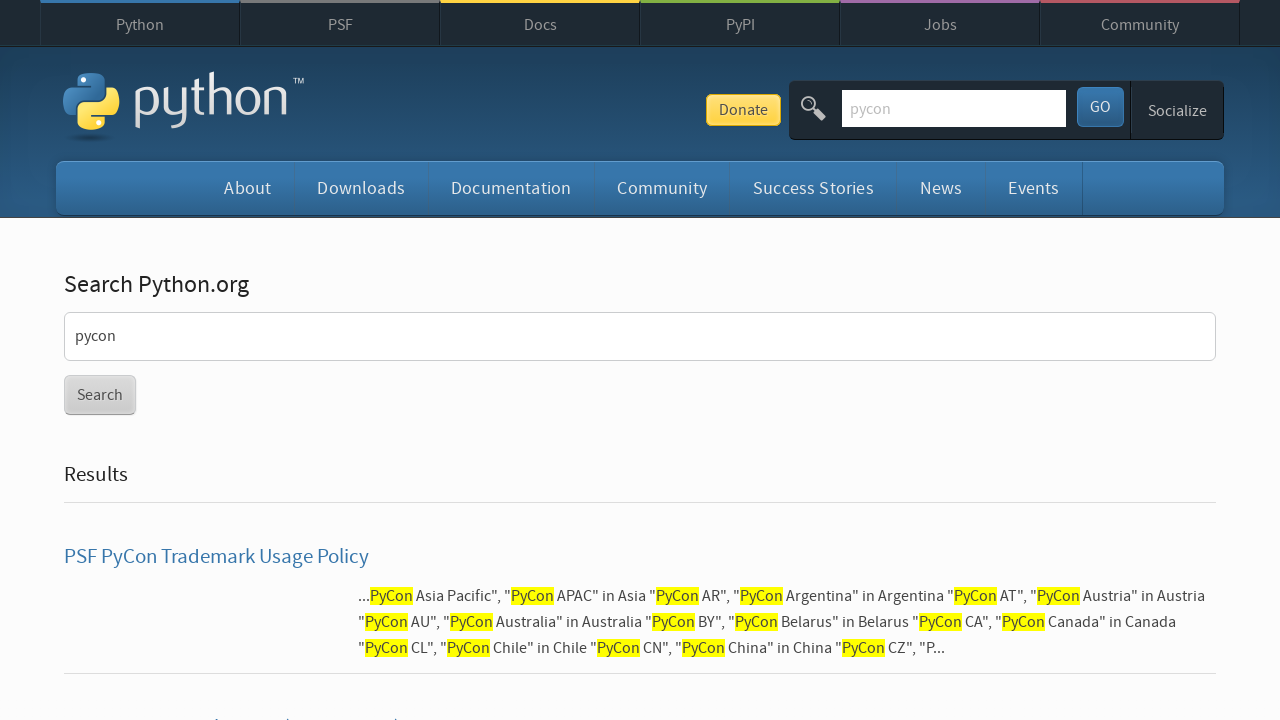

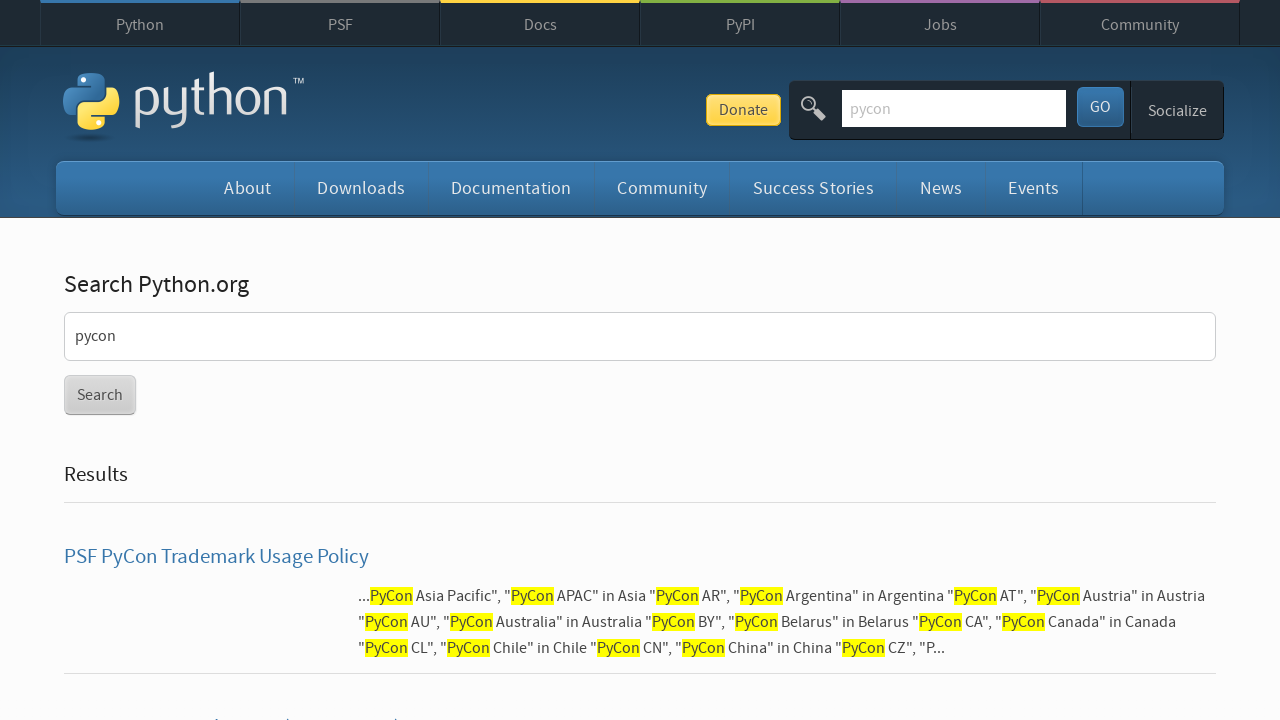